Tests dropdown selection functionality including currency selection and passenger count adjustment on a travel booking form

Starting URL: https://rahulshettyacademy.com/dropdownsPractise/

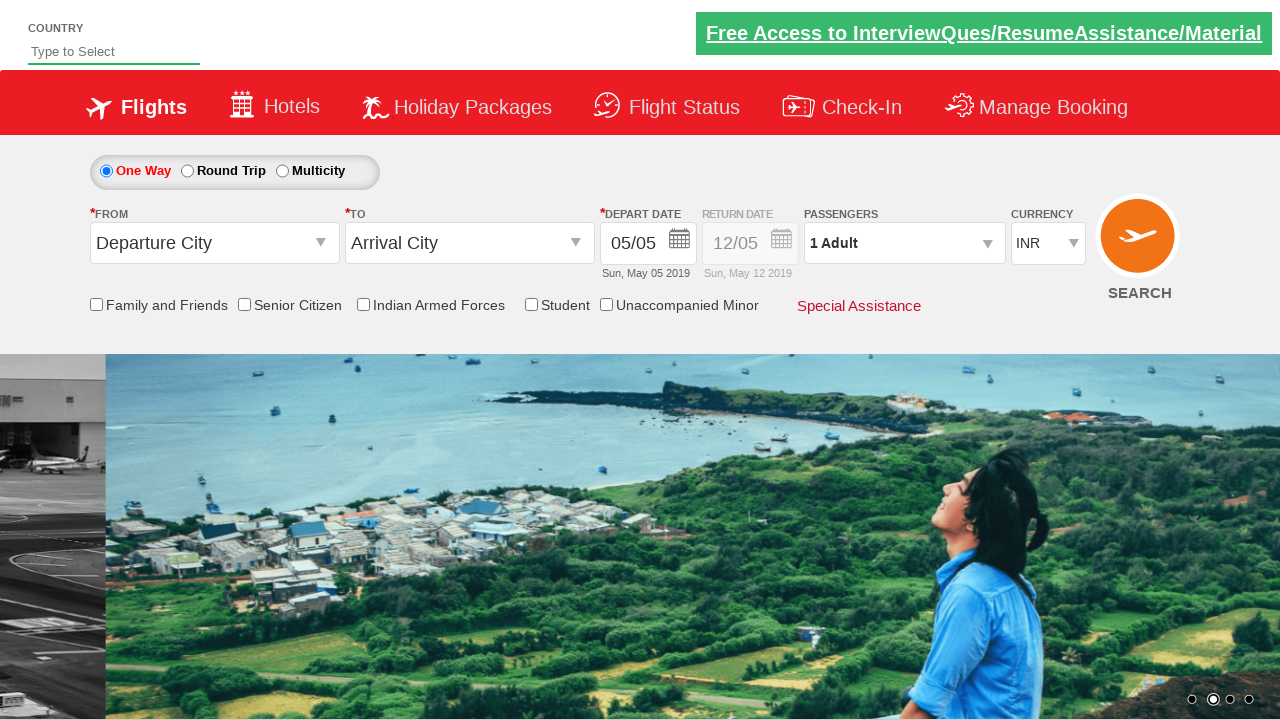

Located currency dropdown element
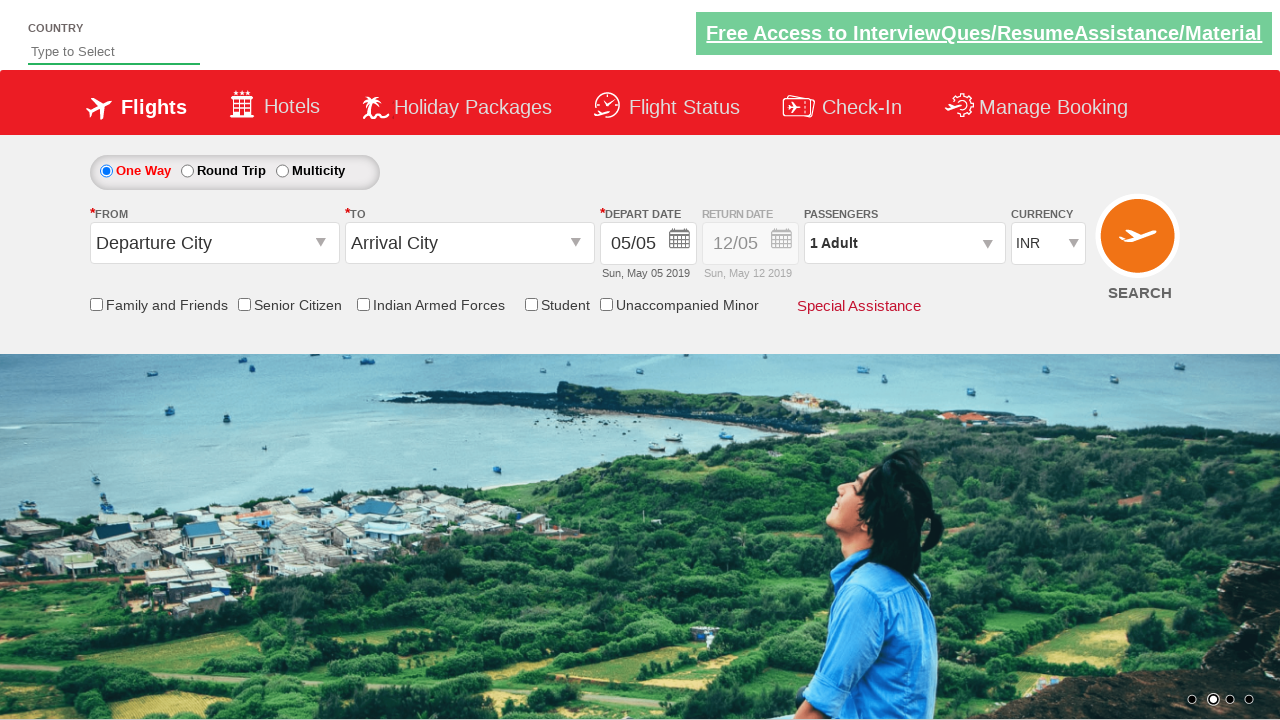

Selected INR currency by index on #ctl00_mainContent_DropDownListCurrency
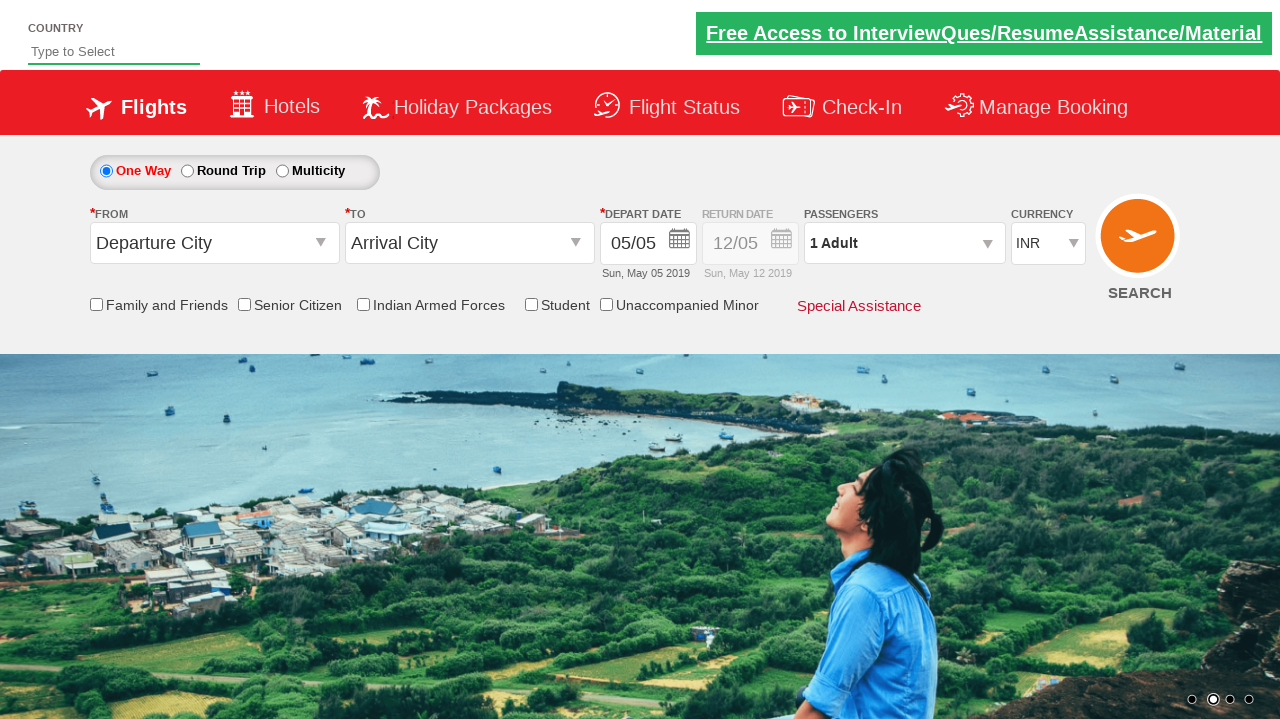

Selected AED currency by value on #ctl00_mainContent_DropDownListCurrency
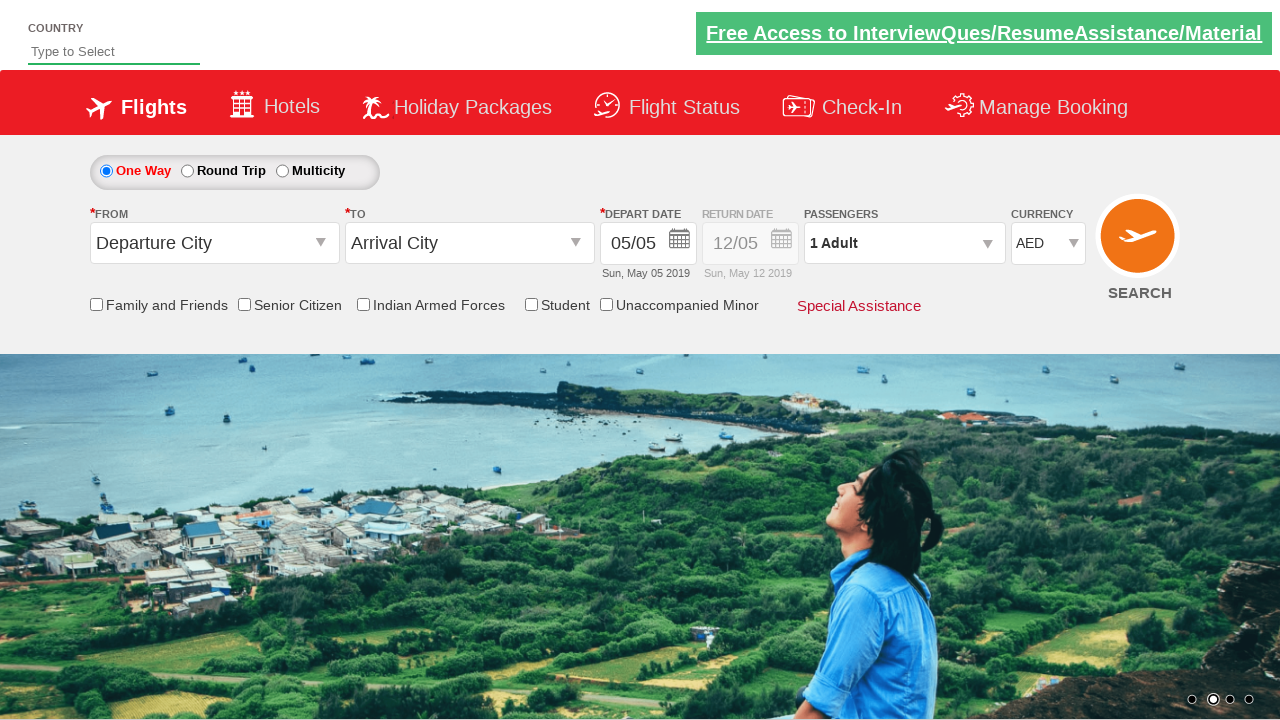

Selected USD currency by label on #ctl00_mainContent_DropDownListCurrency
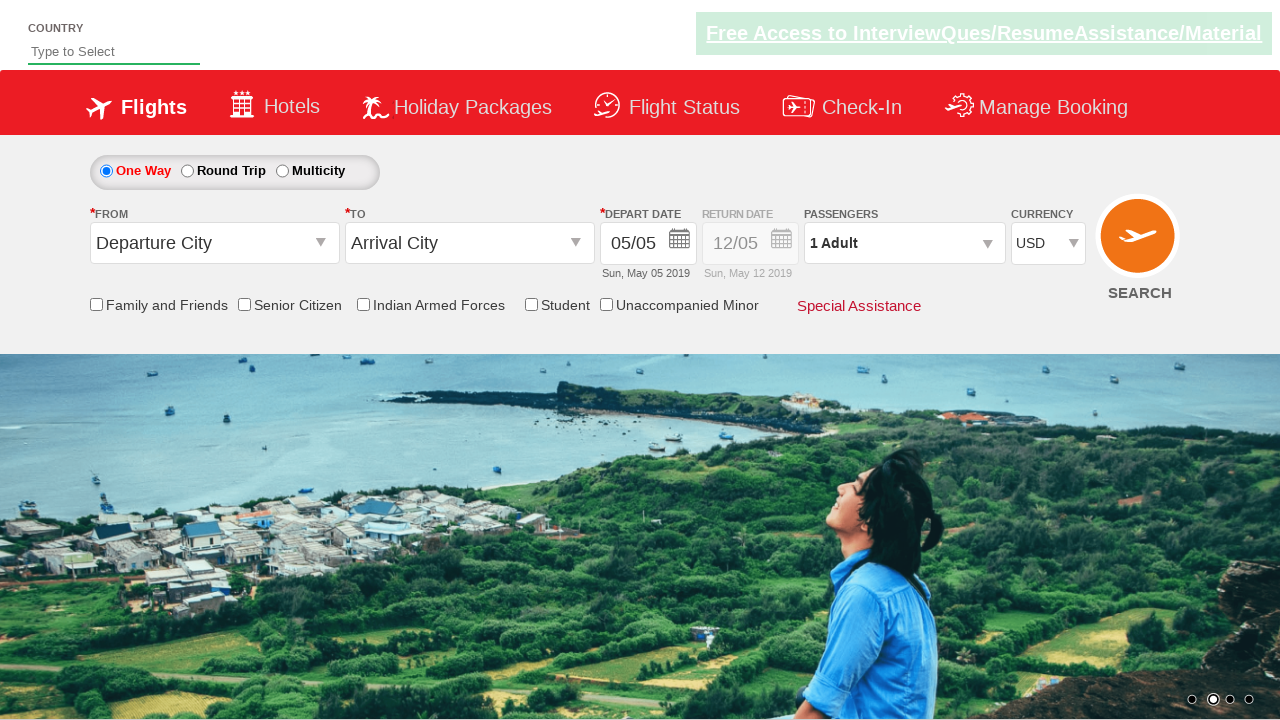

Clicked on passenger info dropdown to open it at (904, 243) on #divpaxinfo
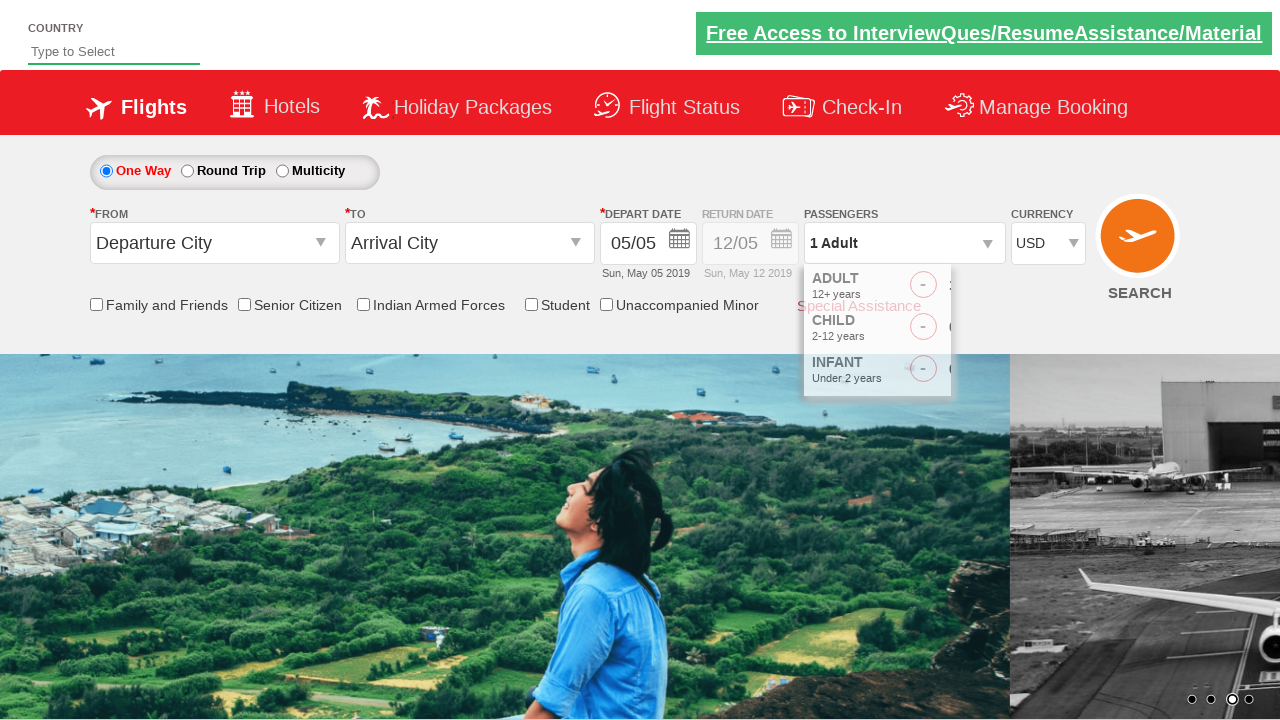

Incremented adult passenger count (iteration 1/4) at (982, 288) on #hrefIncAdt
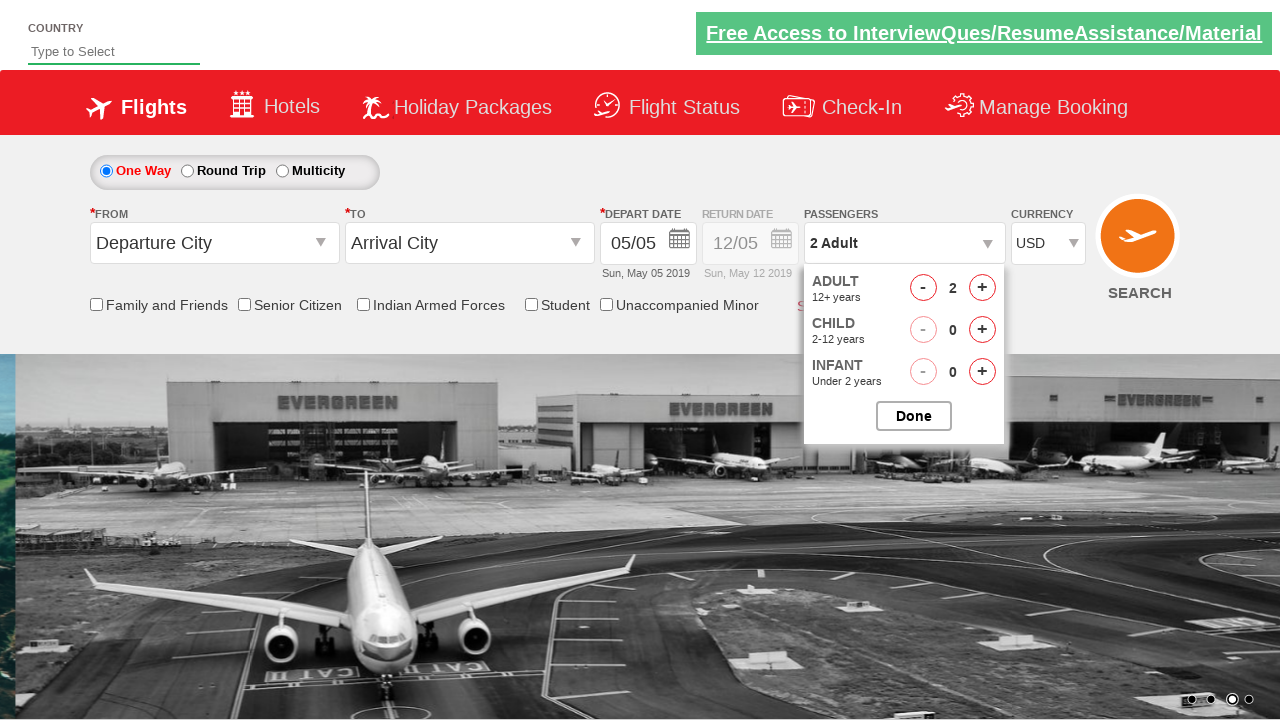

Incremented adult passenger count (iteration 2/4) at (982, 288) on #hrefIncAdt
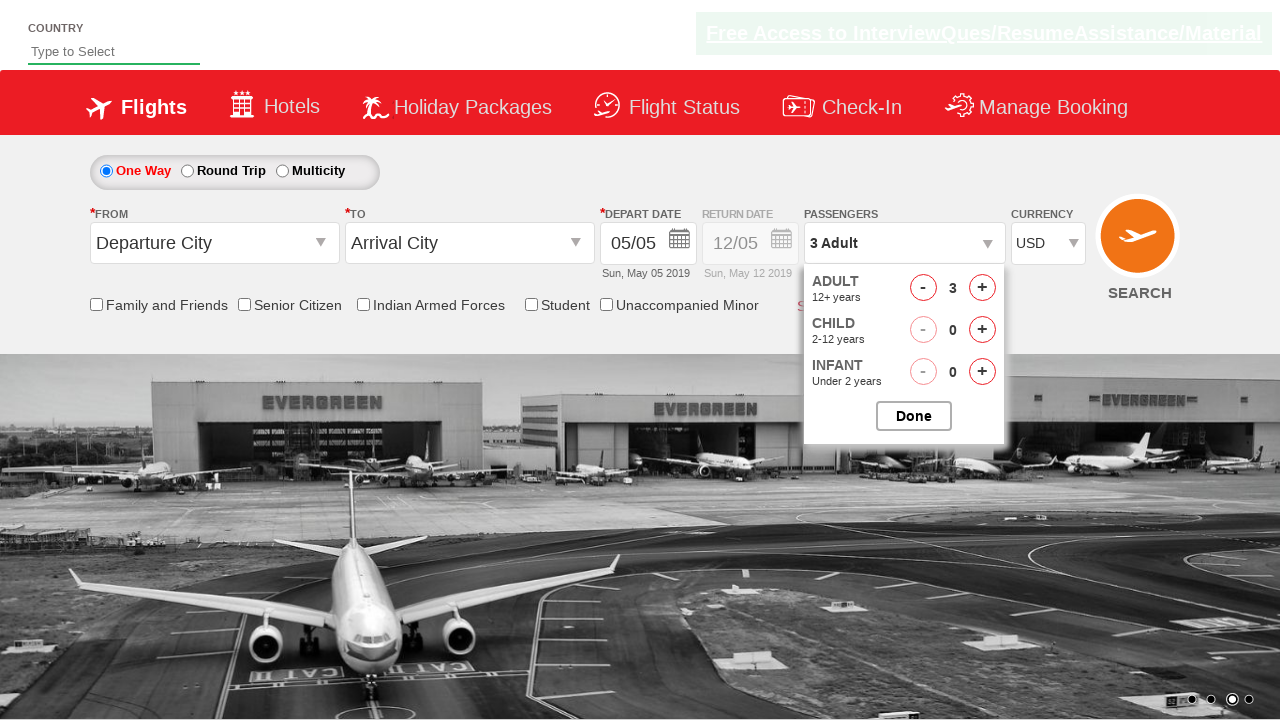

Incremented adult passenger count (iteration 3/4) at (982, 288) on #hrefIncAdt
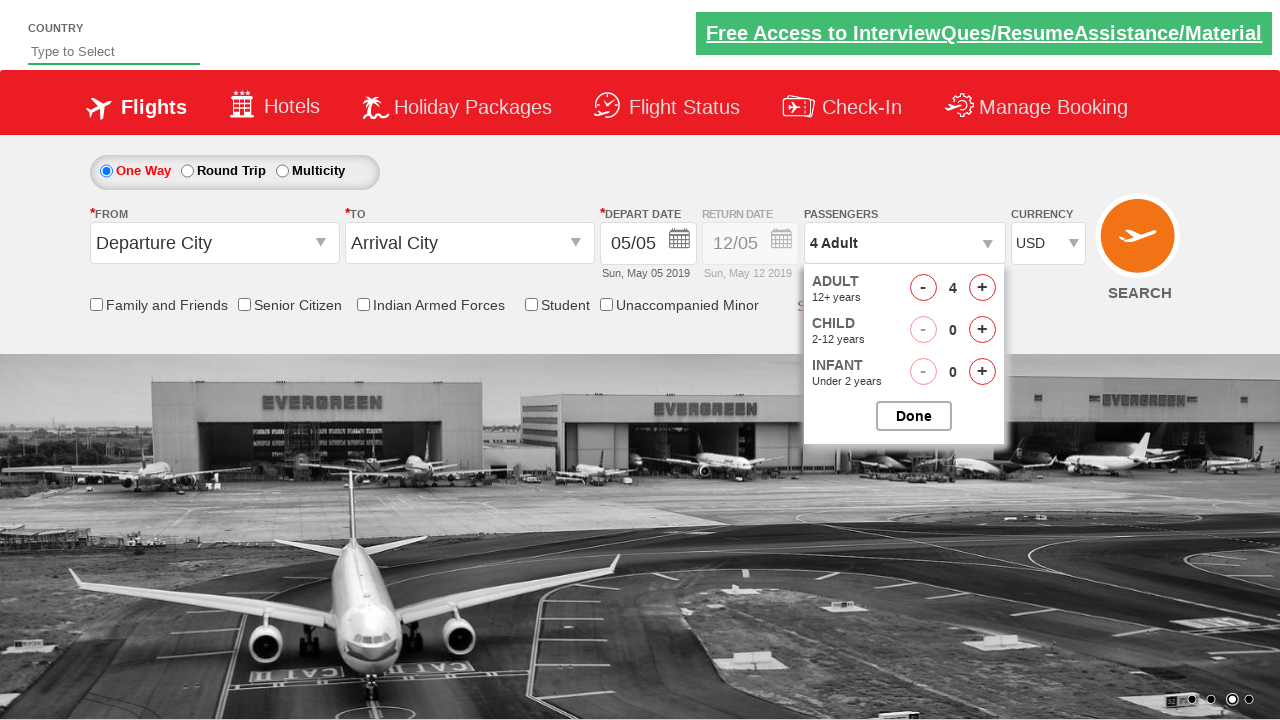

Incremented adult passenger count (iteration 4/4) at (982, 288) on #hrefIncAdt
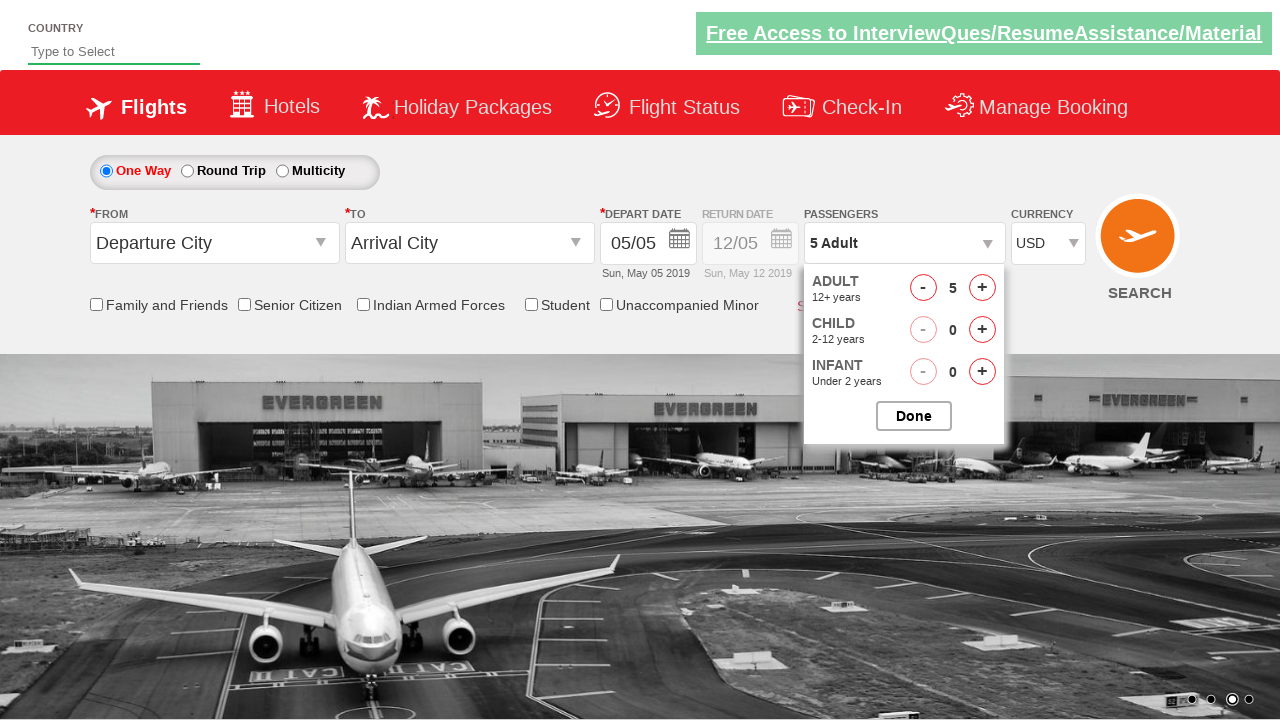

Closed passenger selection dropdown at (914, 416) on #btnclosepaxoption
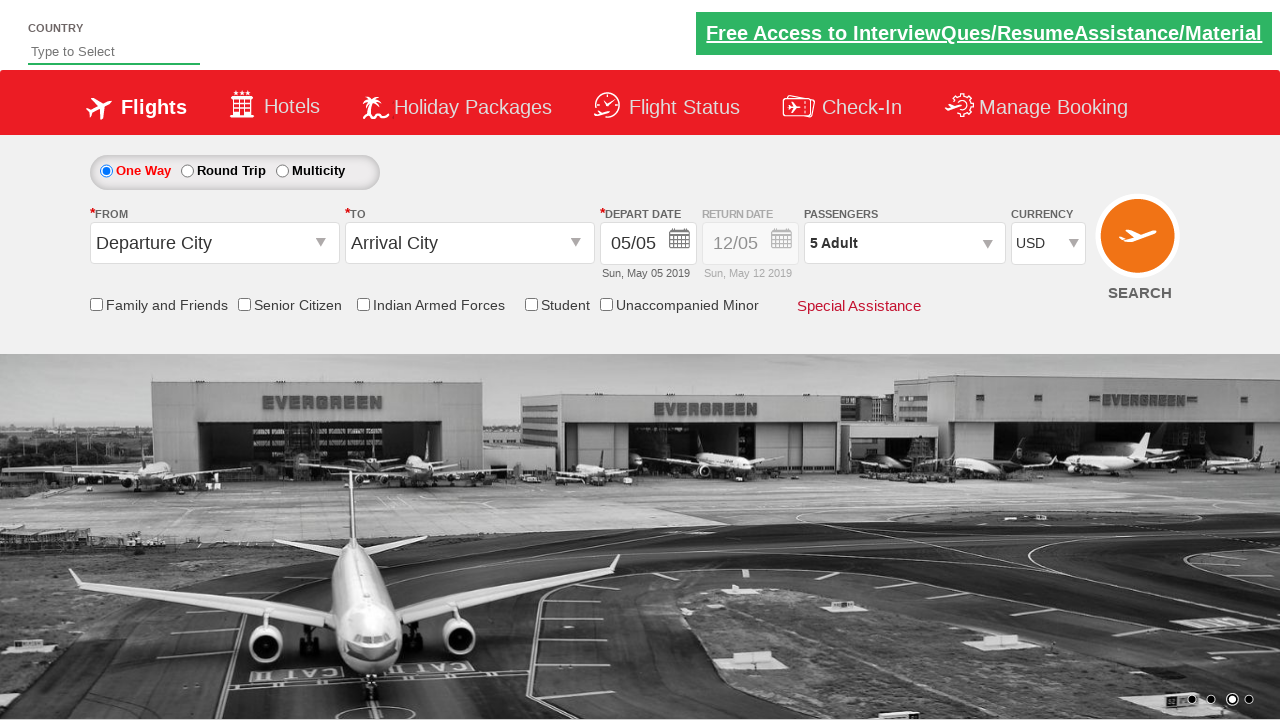

Retrieved passenger info text: 5 Adult
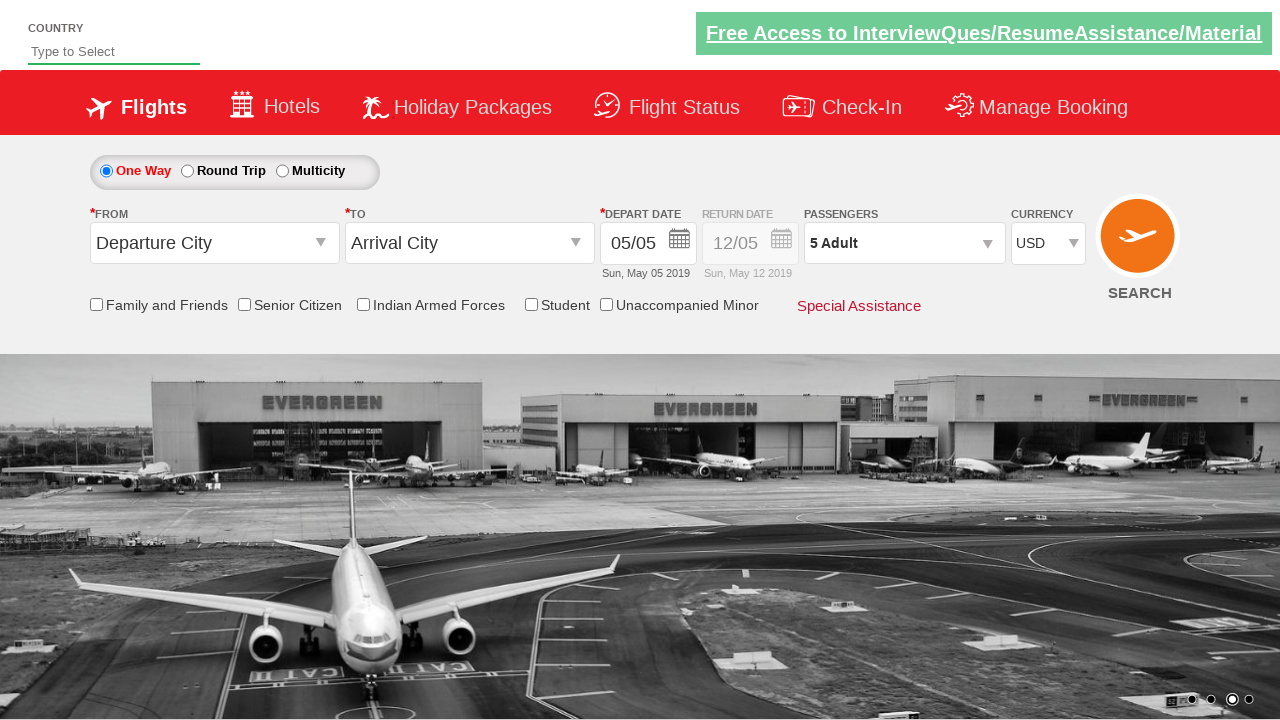

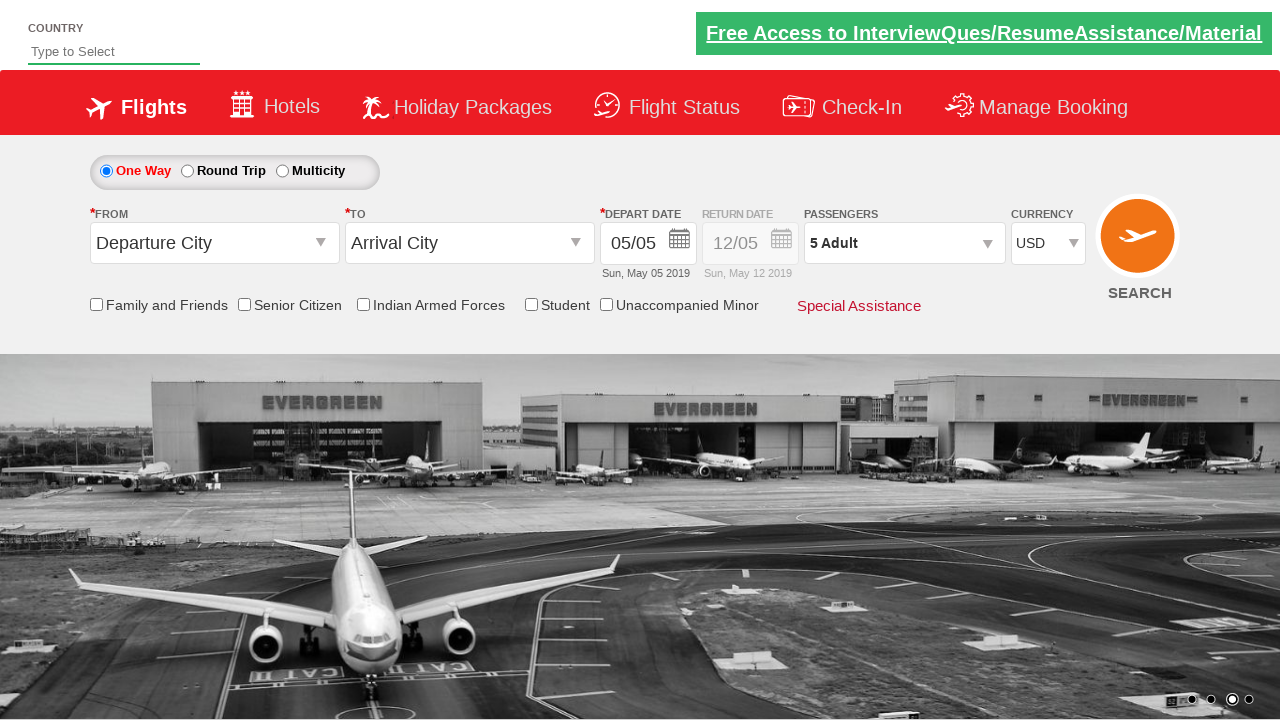